Tests password field validation on a registration form by entering a password shorter than required length and verifying that a validation message appears.

Starting URL: https://qa-complexapp.onrender.com

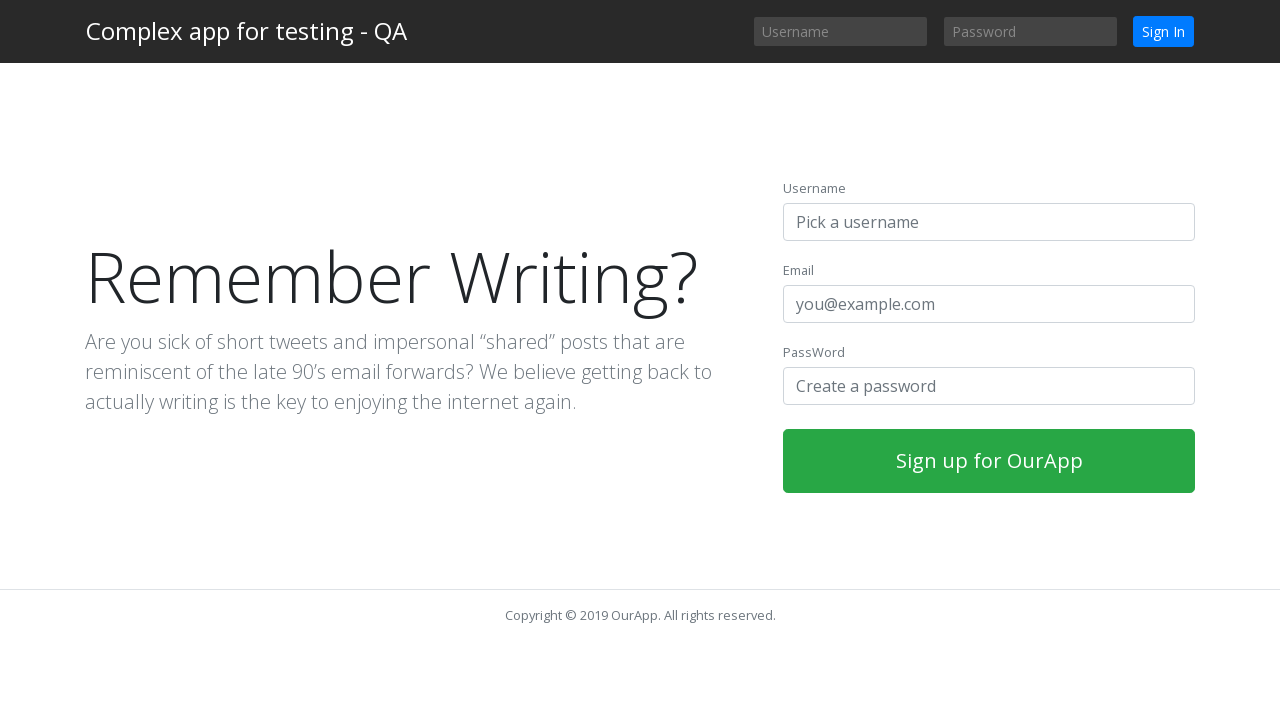

Filled password field with short password '5823' (less than 12 characters required) on input#password-register
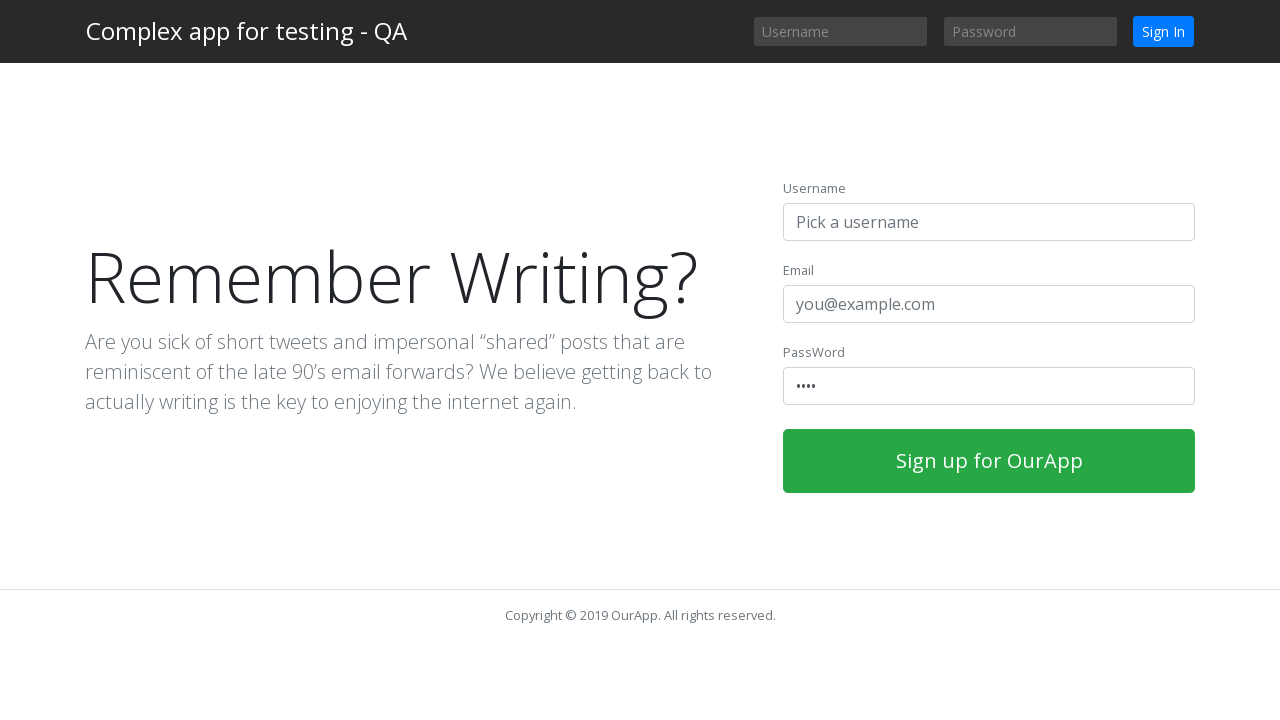

Password validation error message appeared
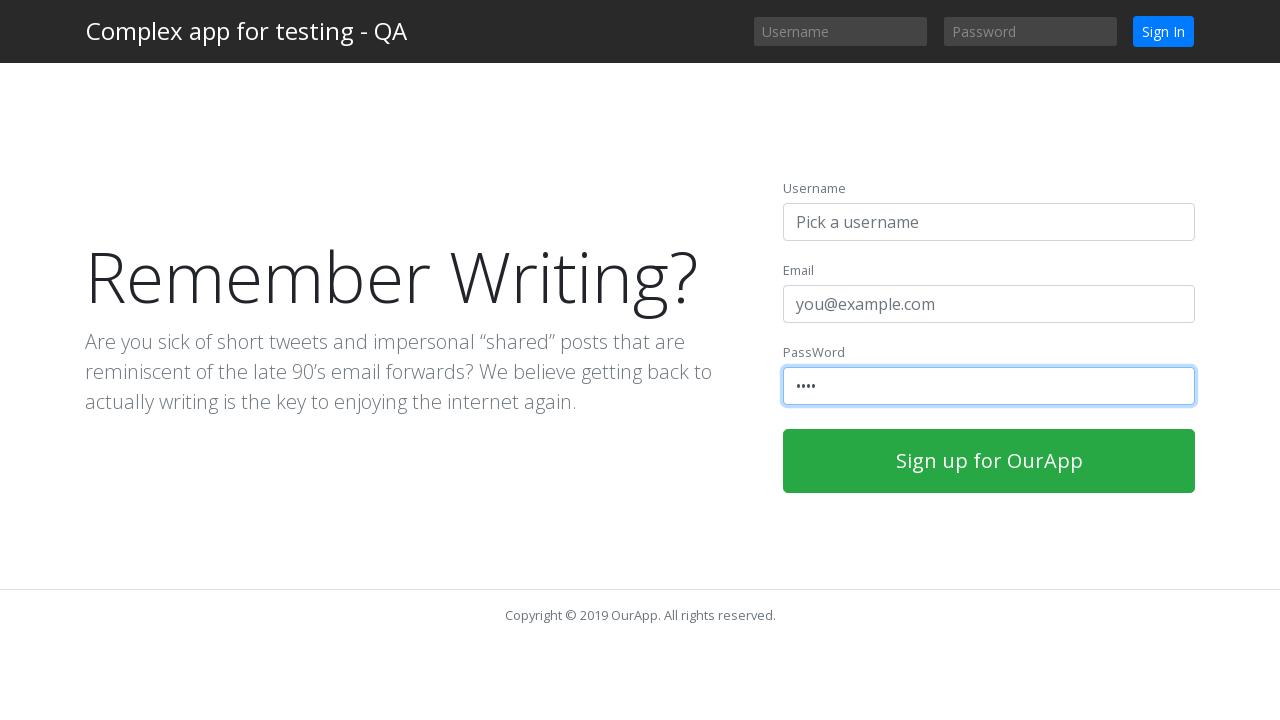

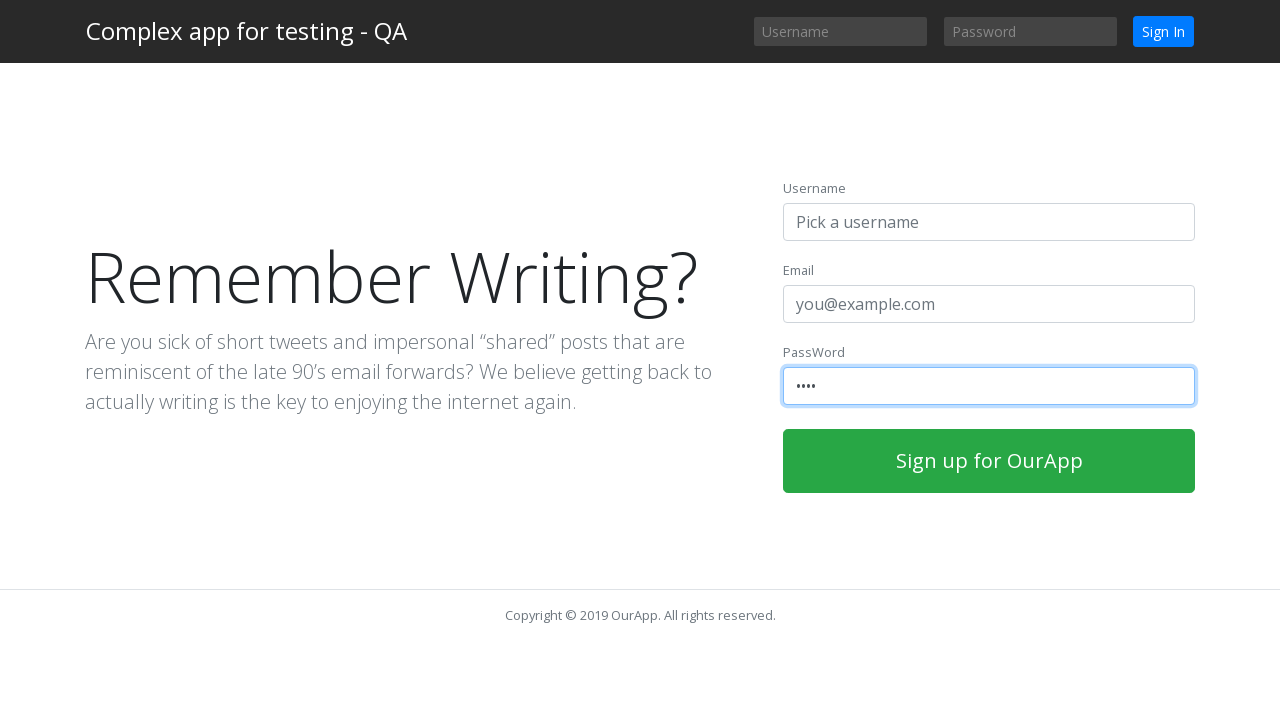